Demonstrates the reset_actions method in Selenium action chains by clicking on a link element, resetting the actions, and clicking on another element

Starting URL: https://www.geeksforgeeks.org/

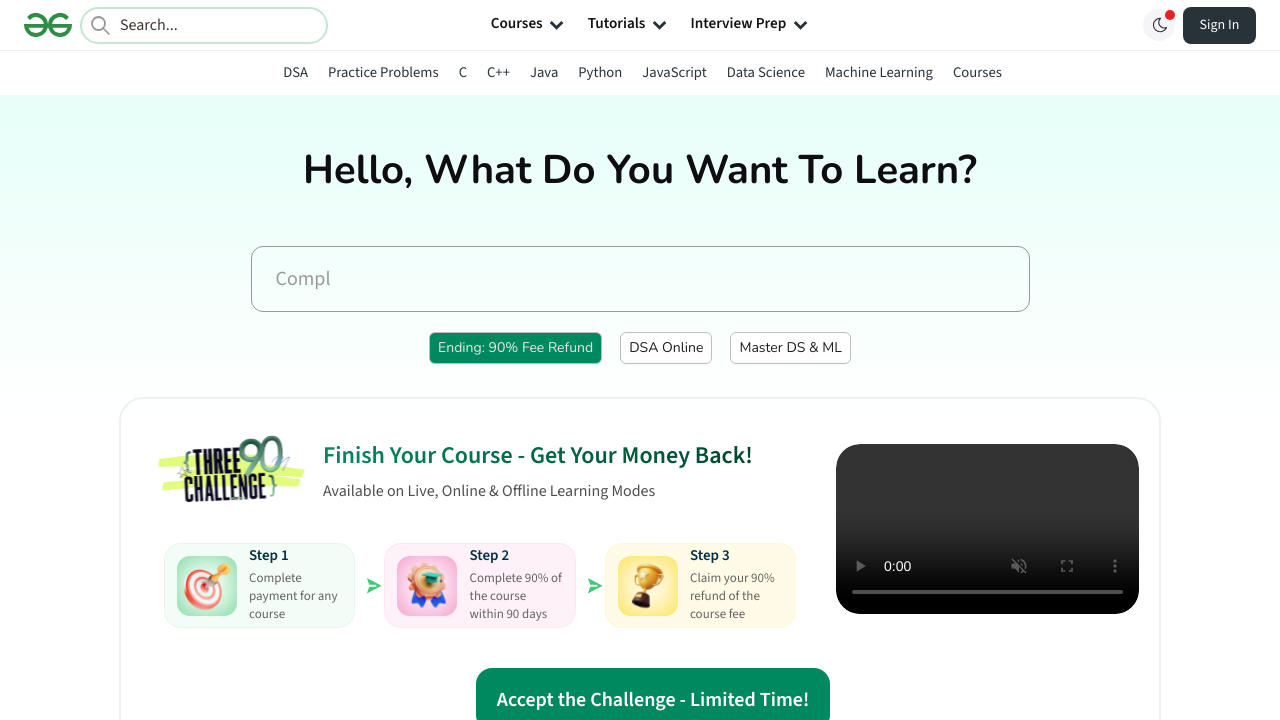

Navigated to GeeksforGeeks homepage
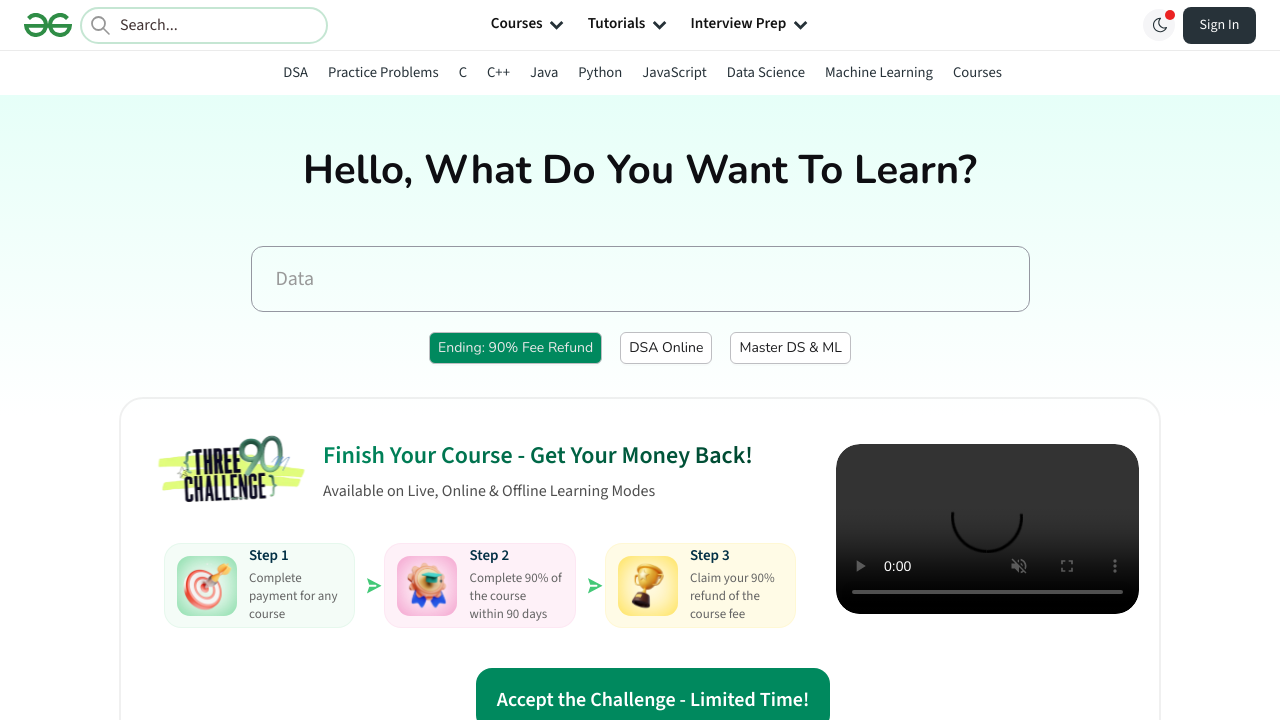

Clicked on the 'Courses' link at (977, 72) on a:has-text('Courses')
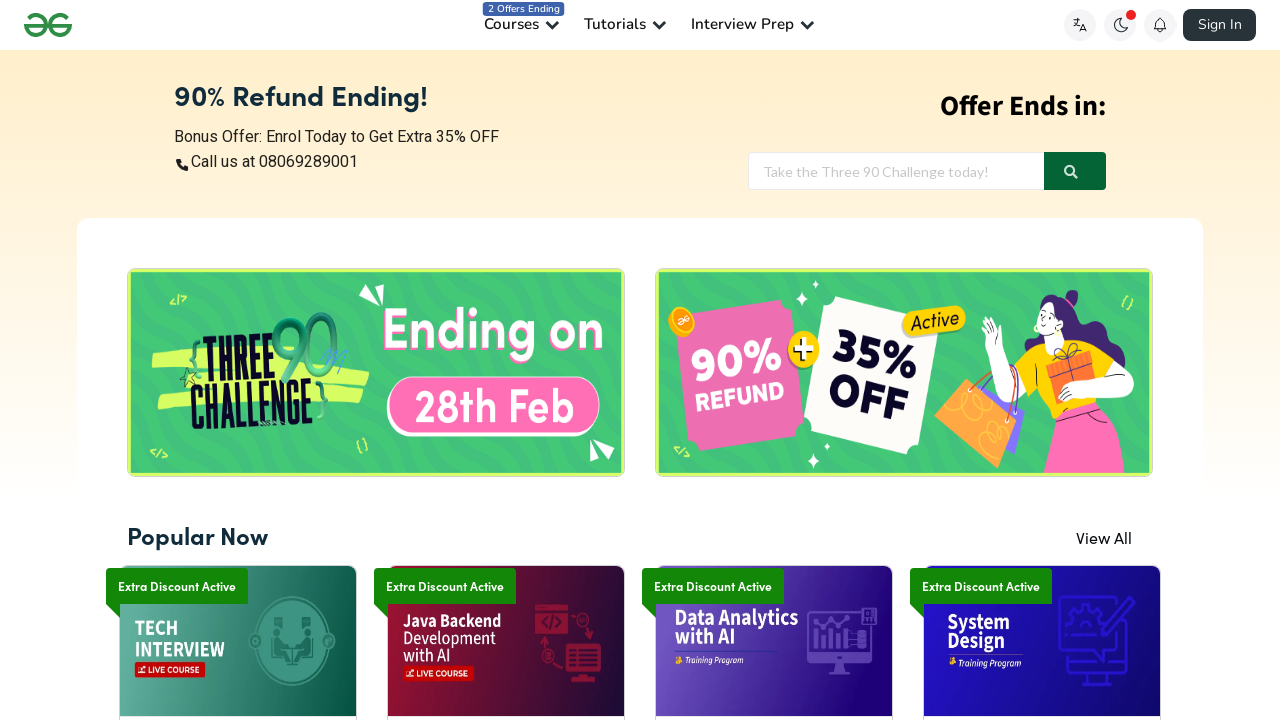

Clicked on the 'Courses' link again to demonstrate multiple independent actions at (592, 492) on a:has-text('Courses')
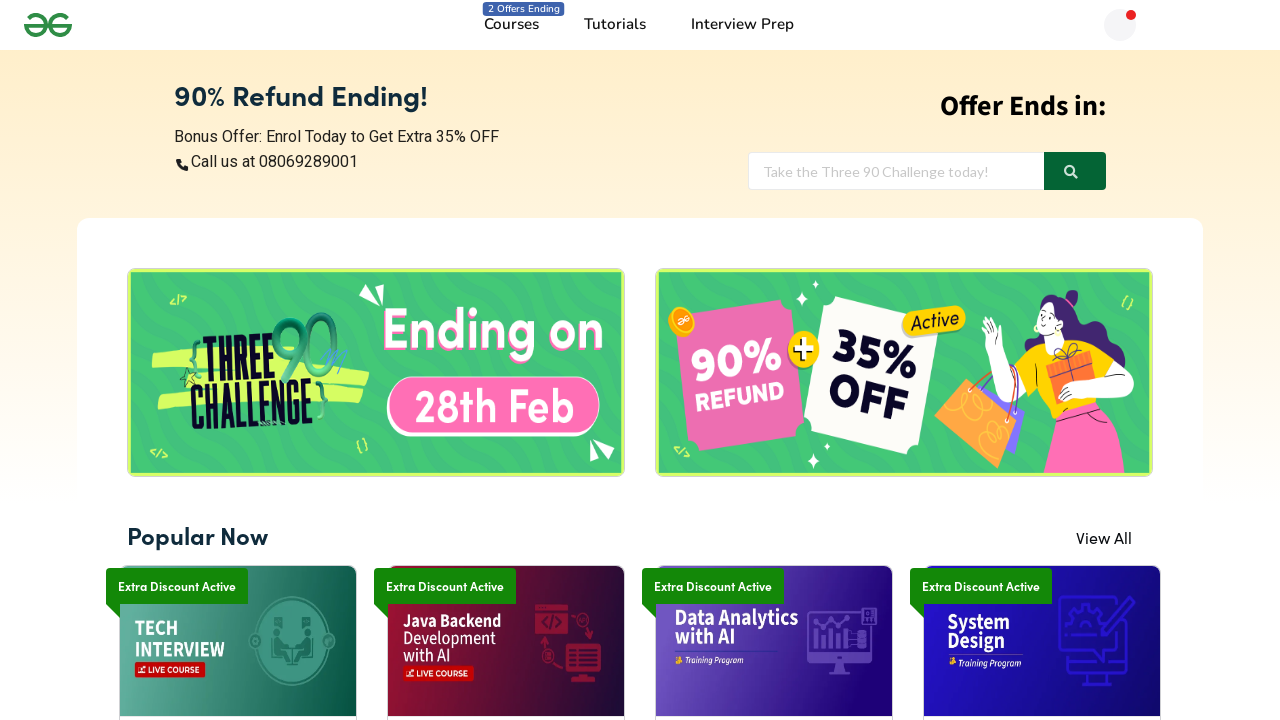

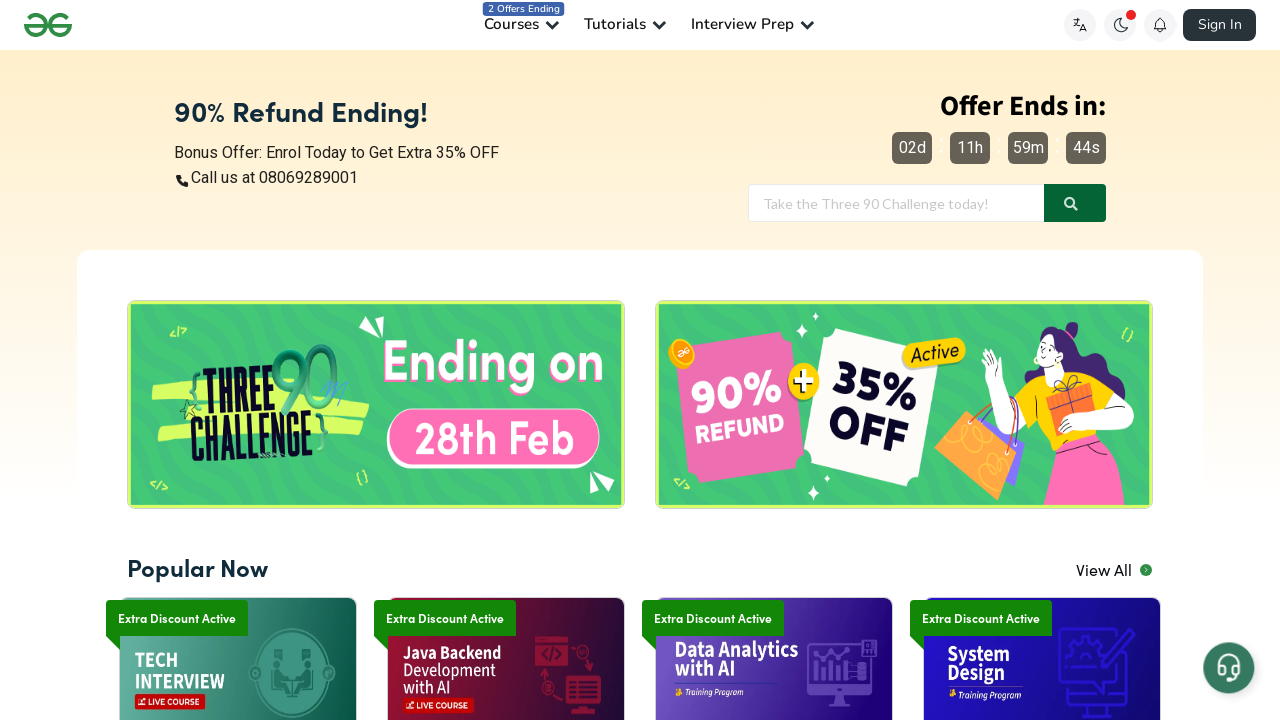